Tests e-commerce functionality by searching for products, adding a specific item to cart, and proceeding through checkout

Starting URL: https://rahulshettyacademy.com/seleniumPractise

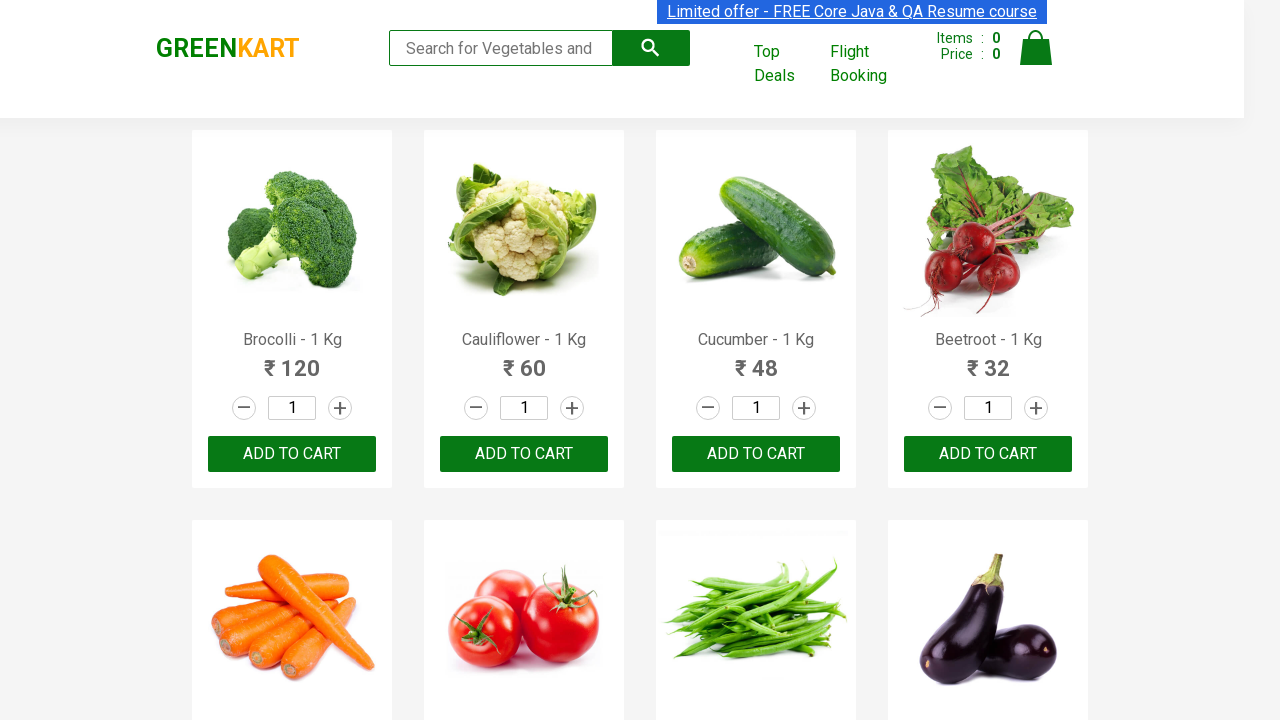

Filled search field with 'ca' to search for products on .search-keyword
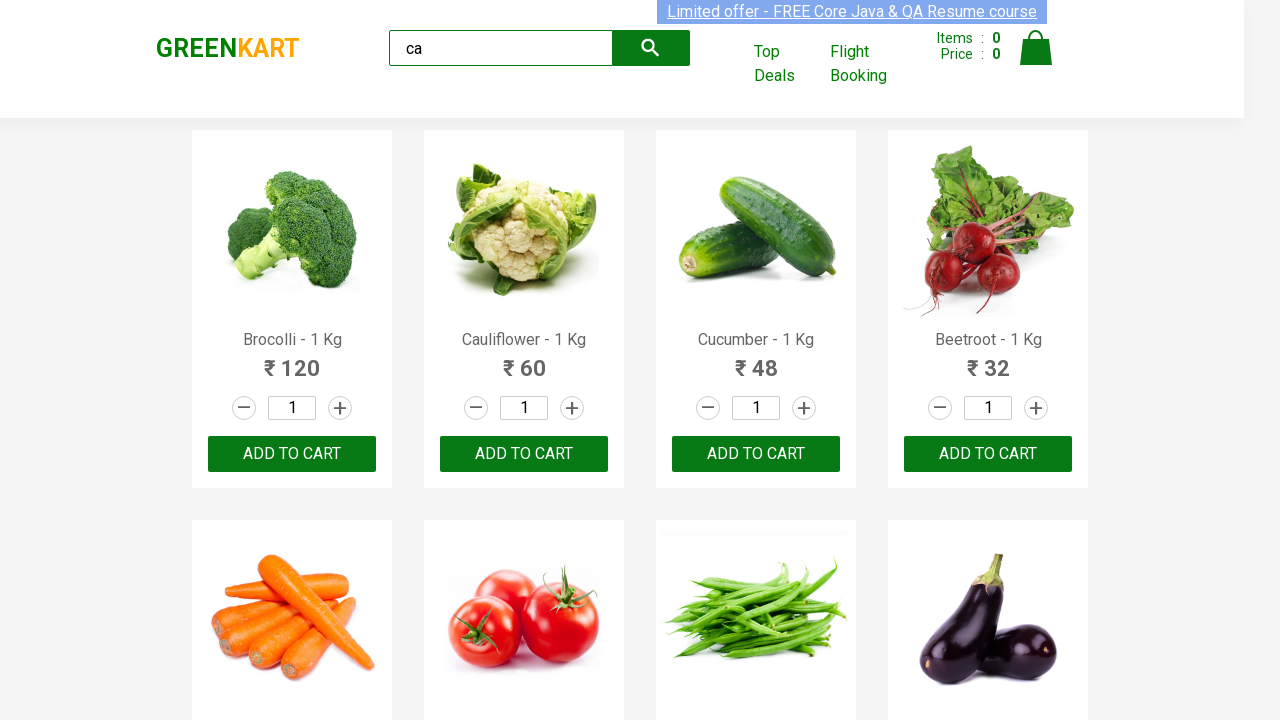

Waited for products to load (2000ms)
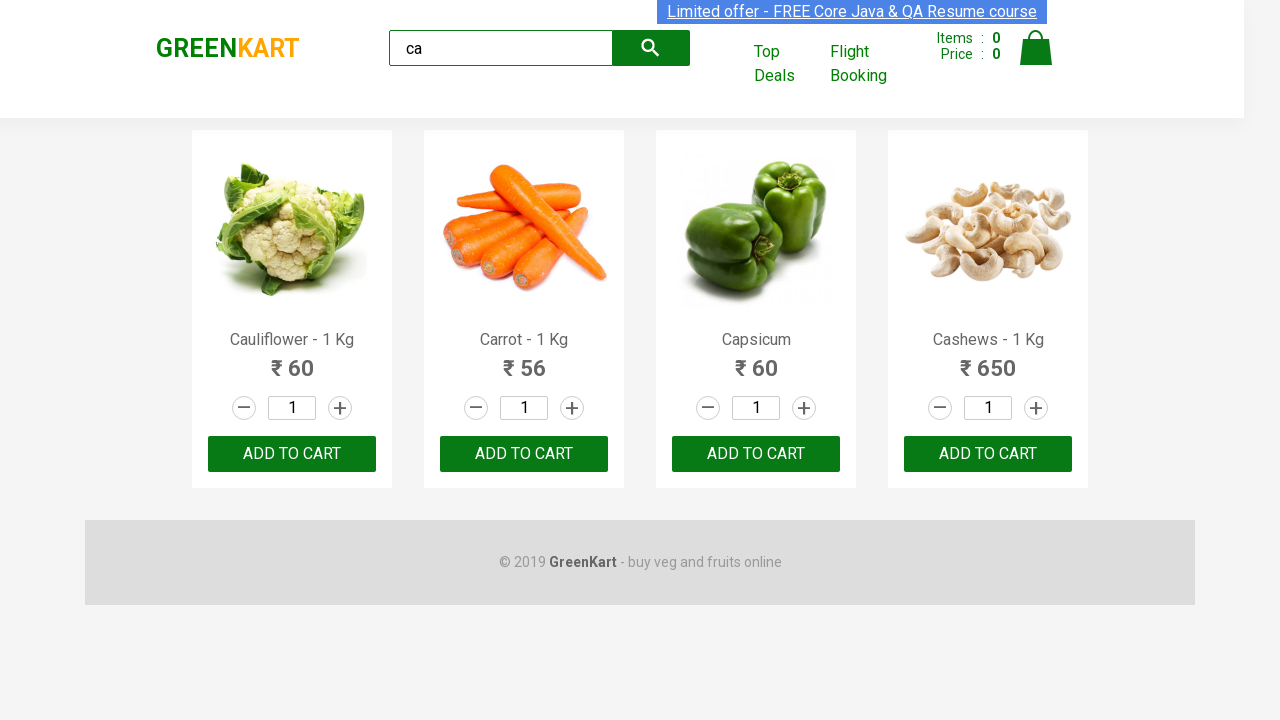

Located all products on the page
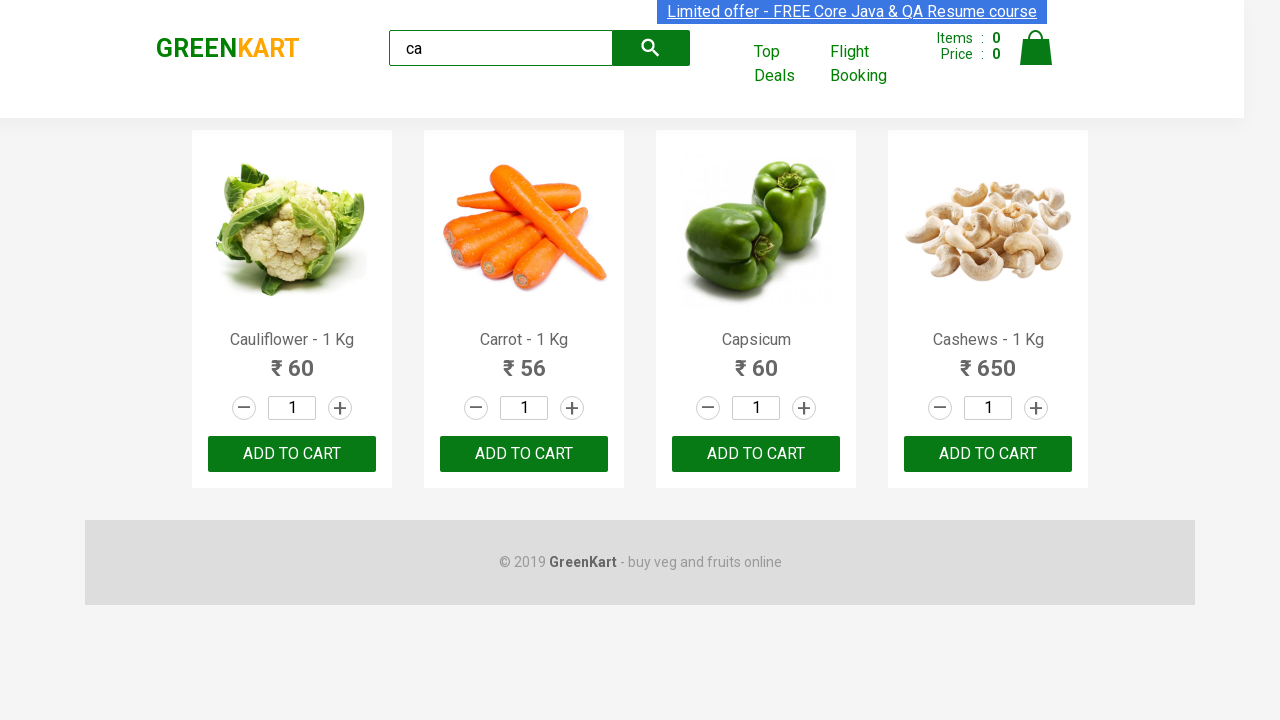

Retrieved product name: Cauliflower - 1 Kg
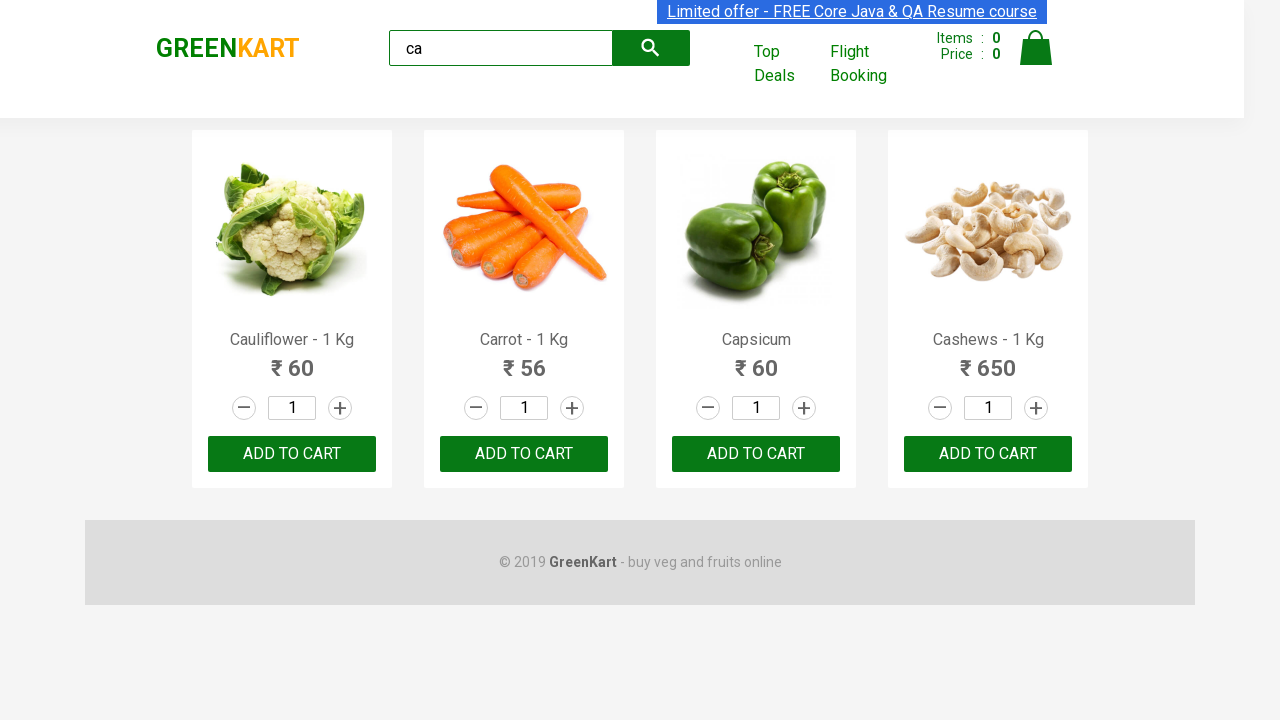

Retrieved product name: Carrot - 1 Kg
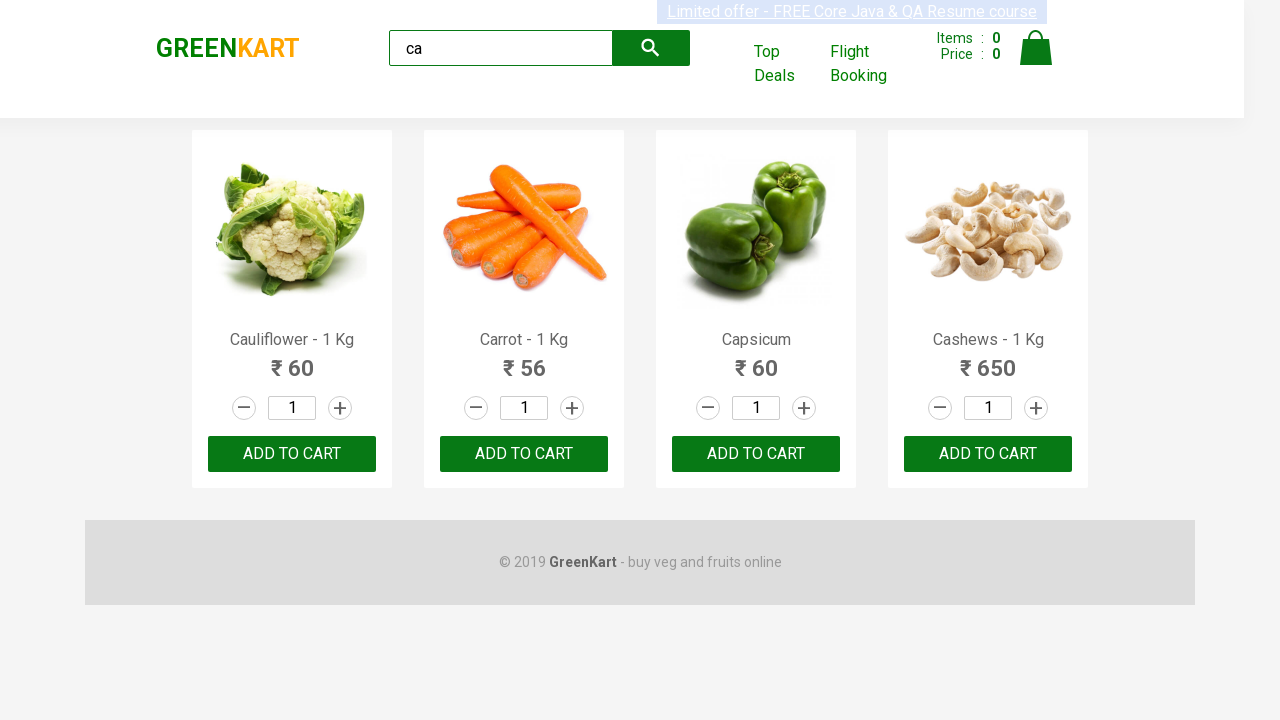

Retrieved product name: Capsicum
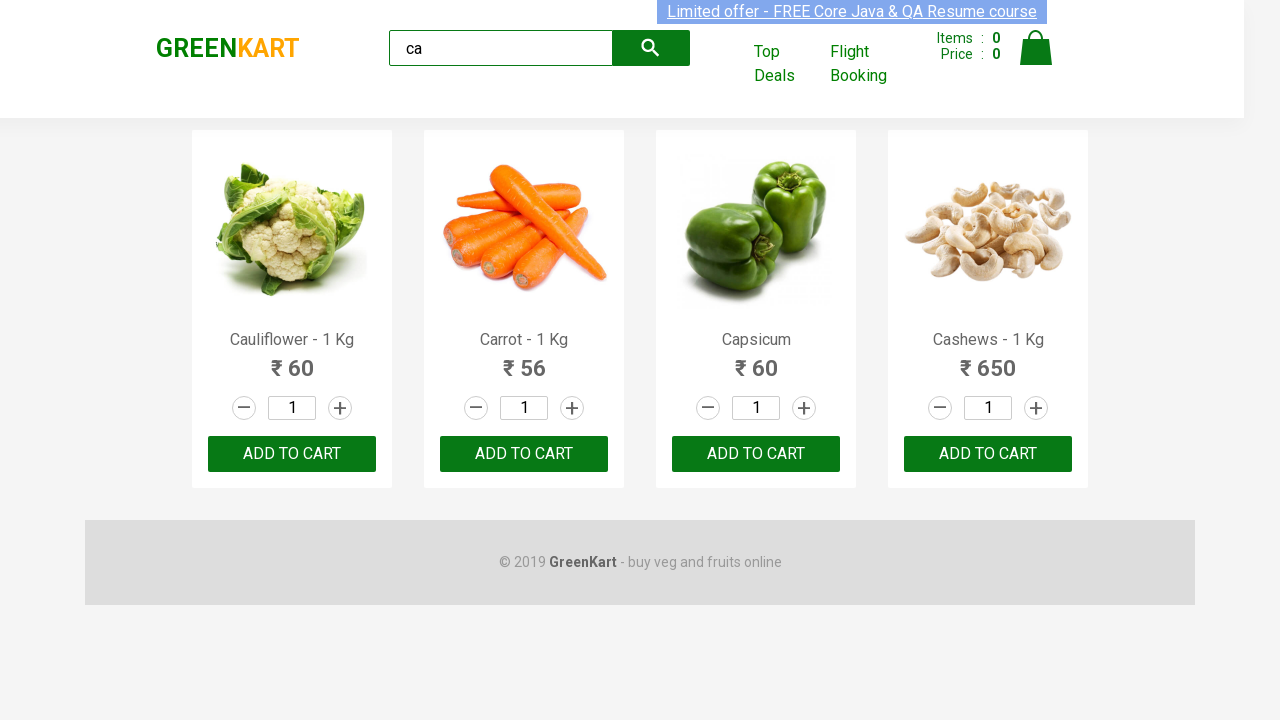

Retrieved product name: Cashews - 1 Kg
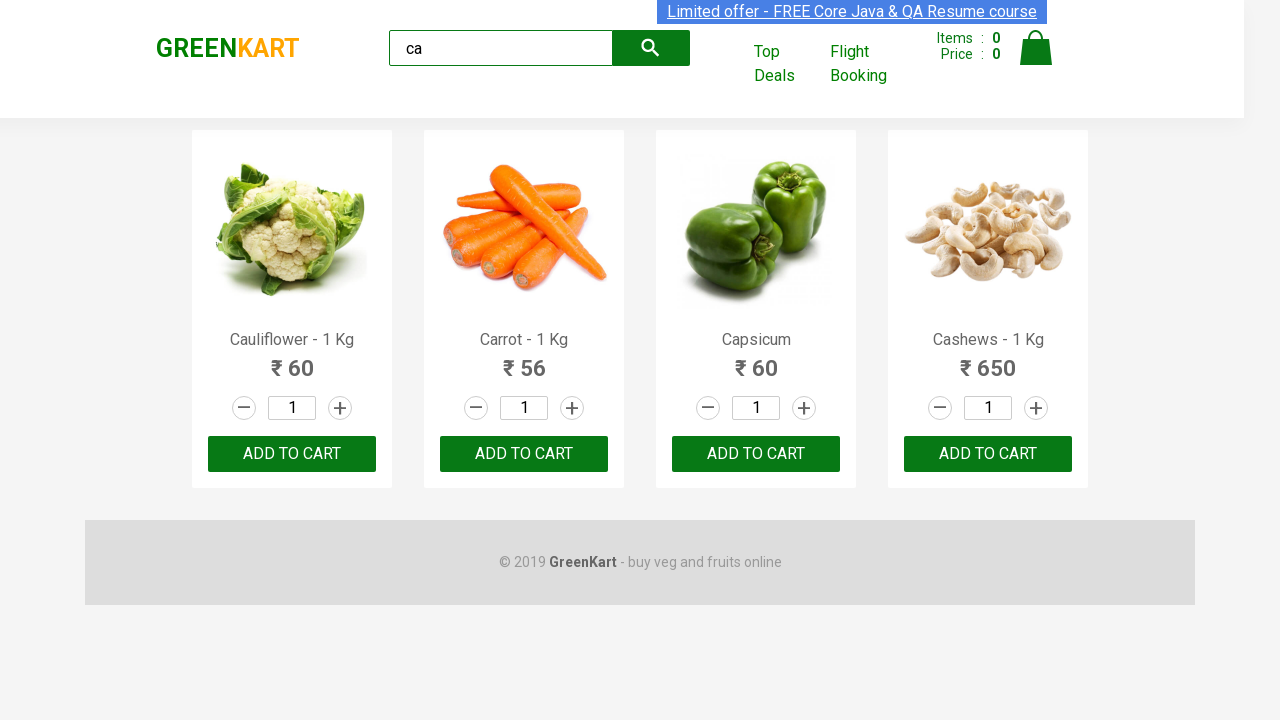

Clicked 'Add to Cart' button for Cashews product at (988, 454) on .products .product >> nth=3 >> button
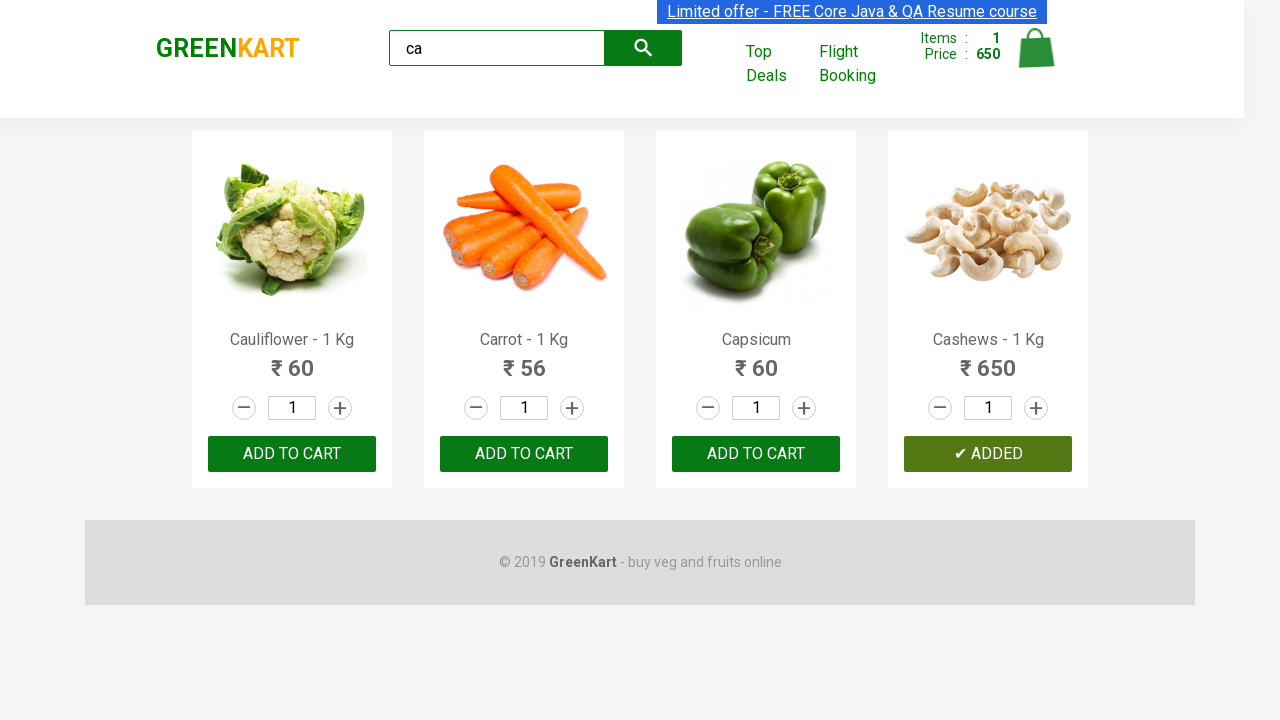

Clicked on cart icon to view cart at (1036, 48) on .cart-icon > img
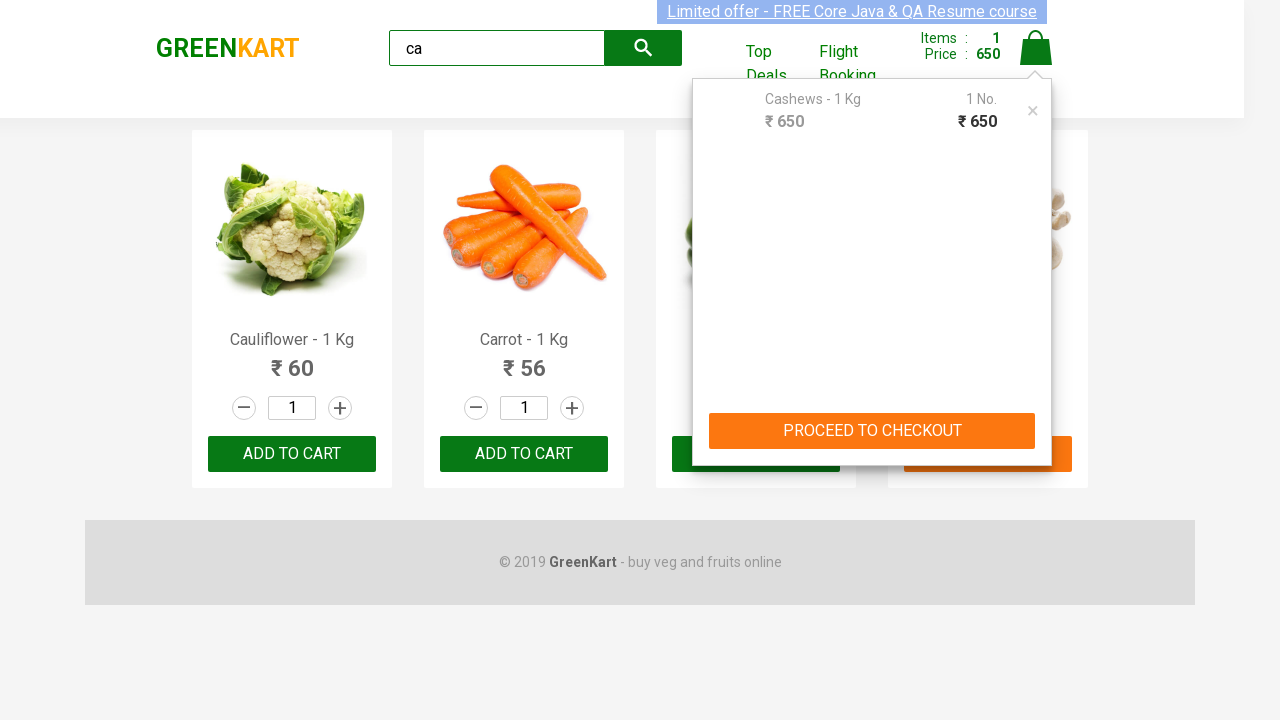

Clicked 'PROCEED TO CHECKOUT' button at (872, 431) on text=PROCEED TO CHECKOUT
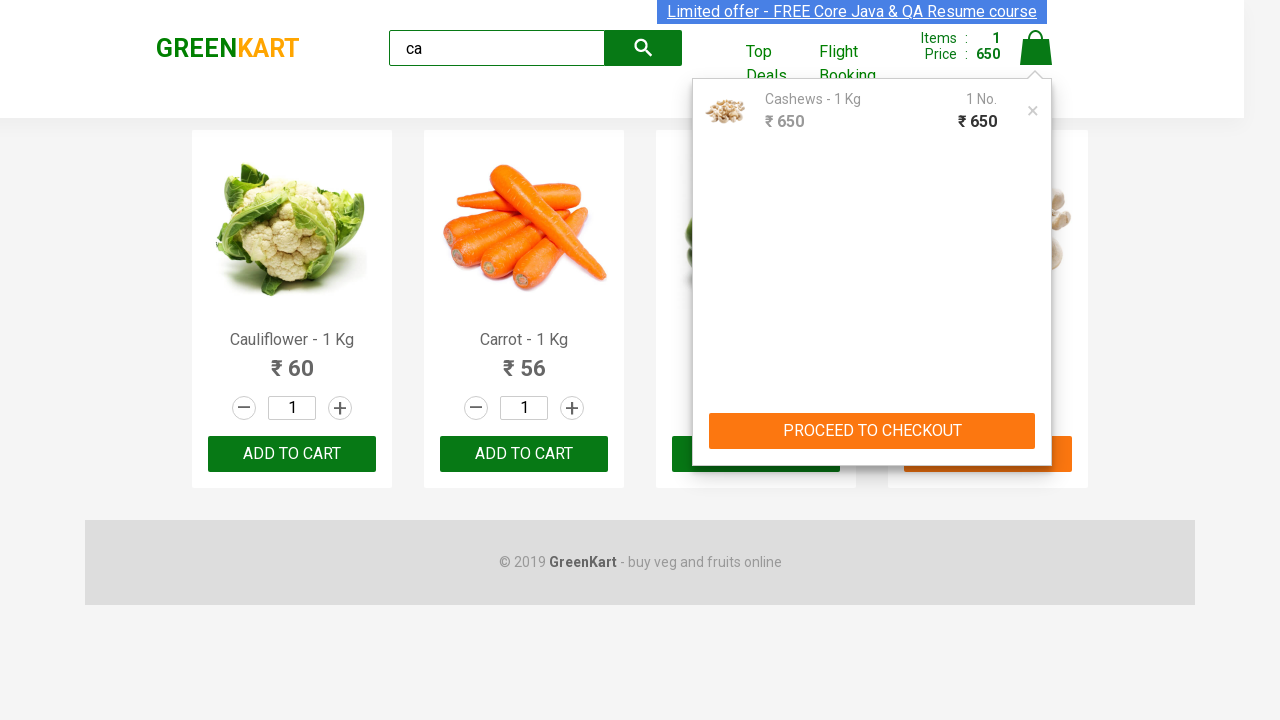

Clicked 'Place Order' button to complete checkout at (1036, 420) on text=Place Order
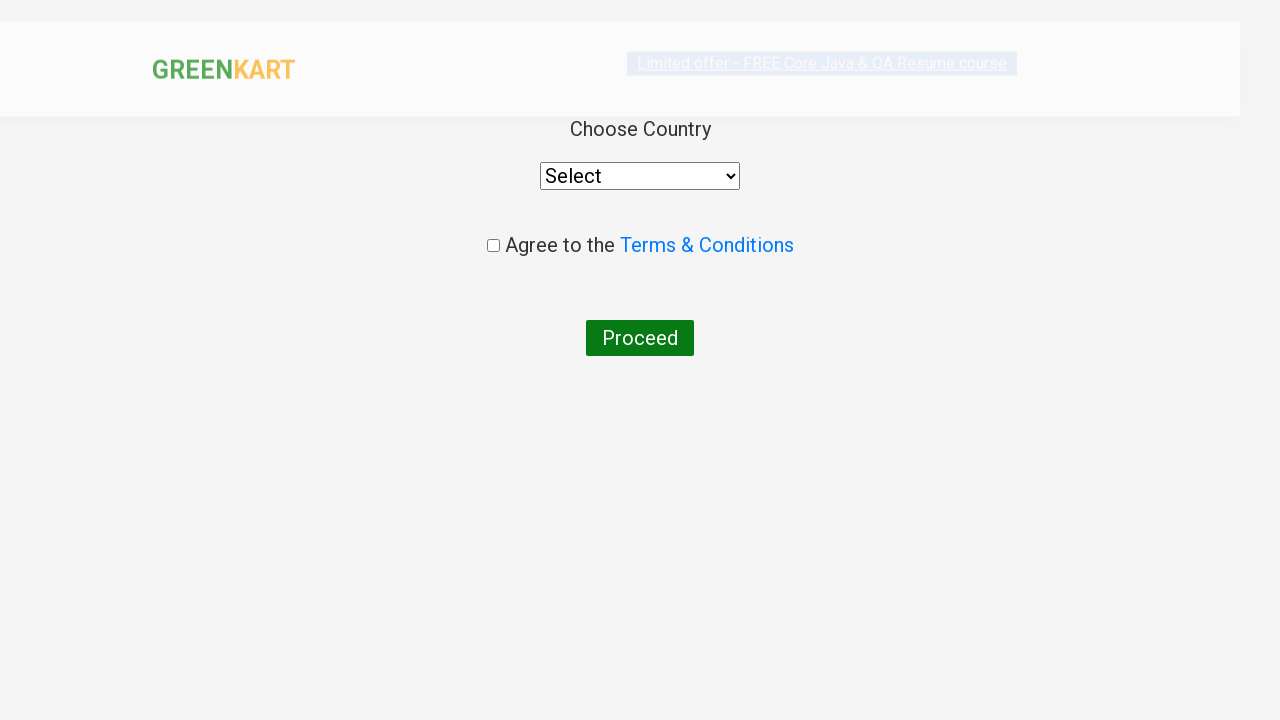

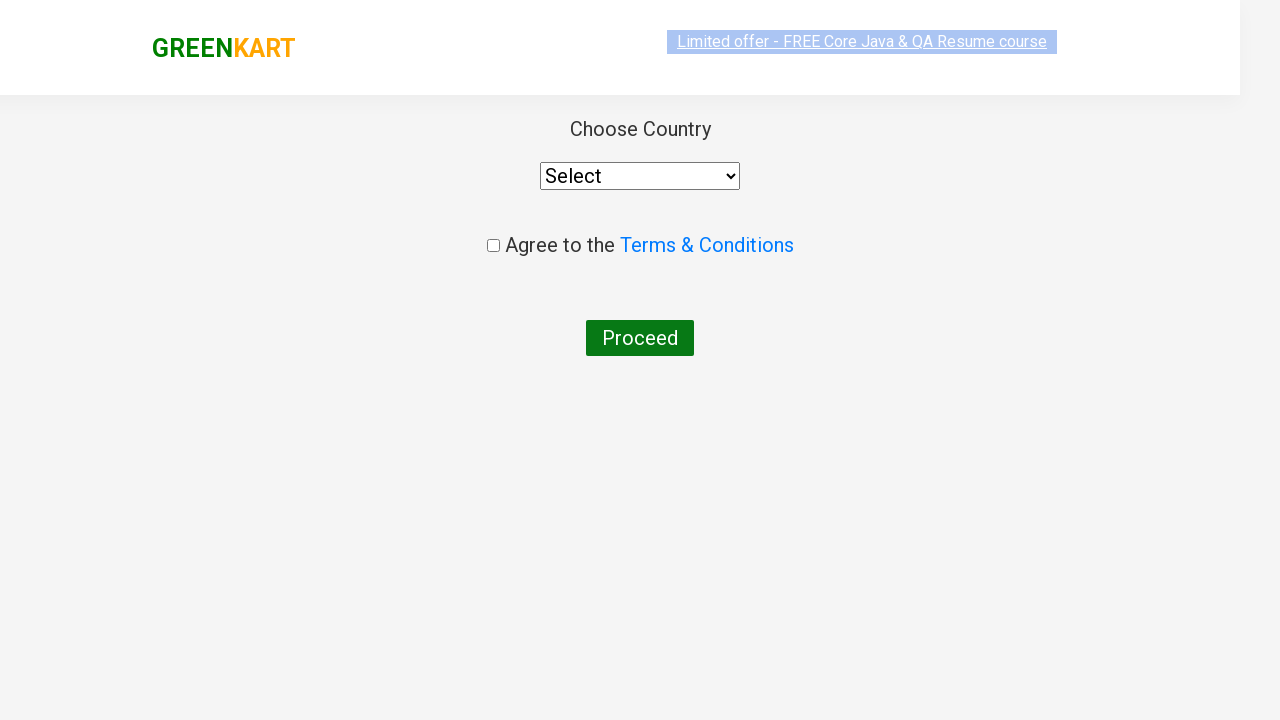